Tests checkbox functionality by finding all checkboxes on the page and clicking each one to select them

Starting URL: https://rahulshettyacademy.com/AutomationPractice/

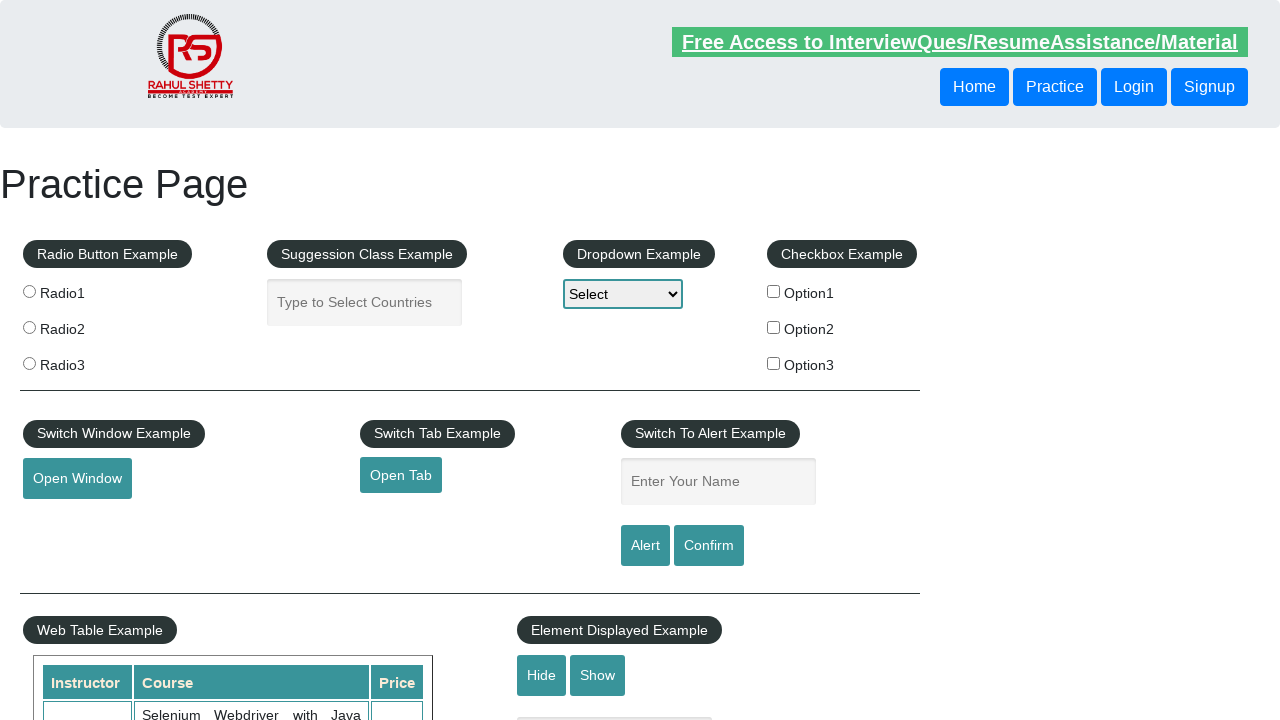

Waited for checkboxes to be visible on the page
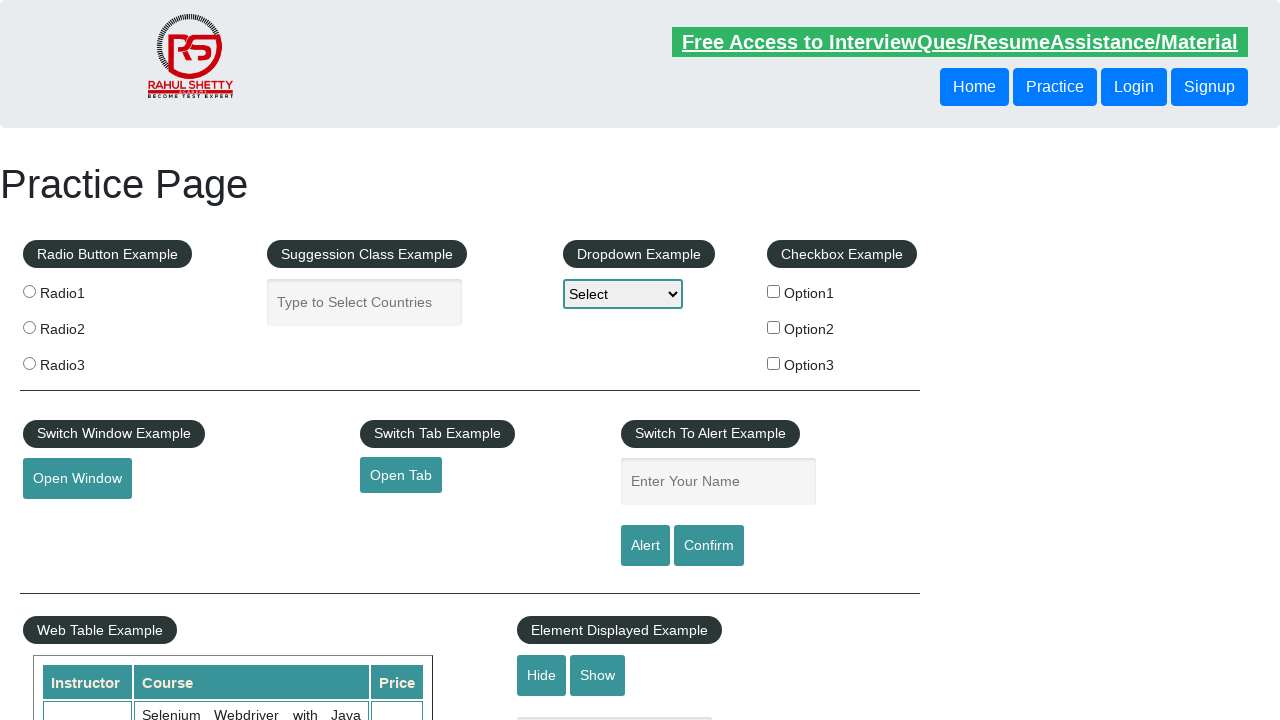

Located all checkboxes on the page
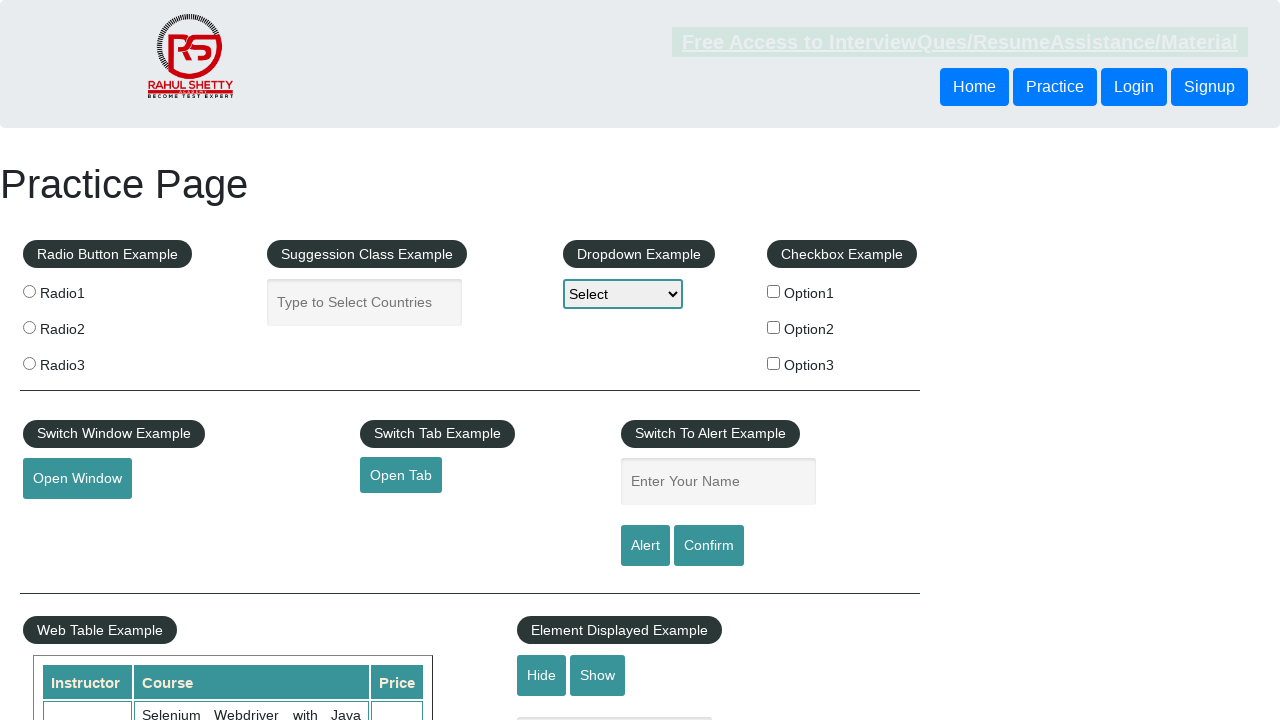

Found 3 checkboxes on the page
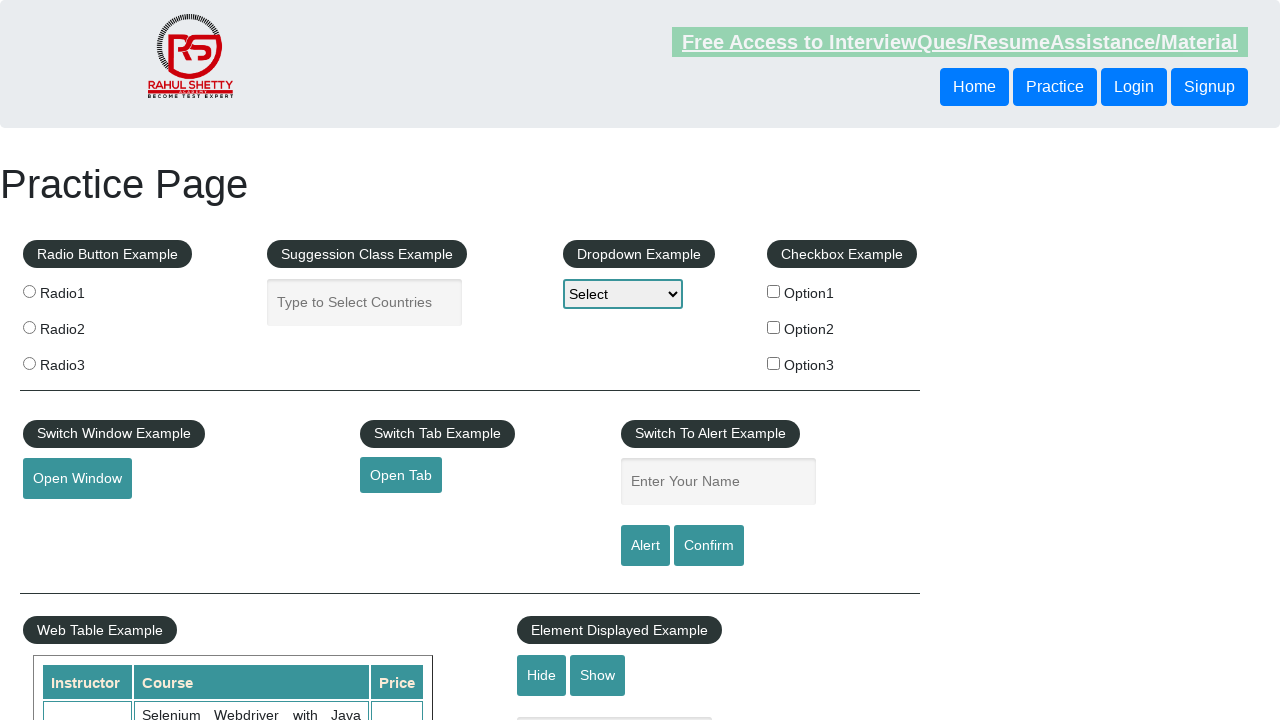

Clicked checkbox 1 of 3 at (774, 291) on input[type='checkbox'] >> nth=0
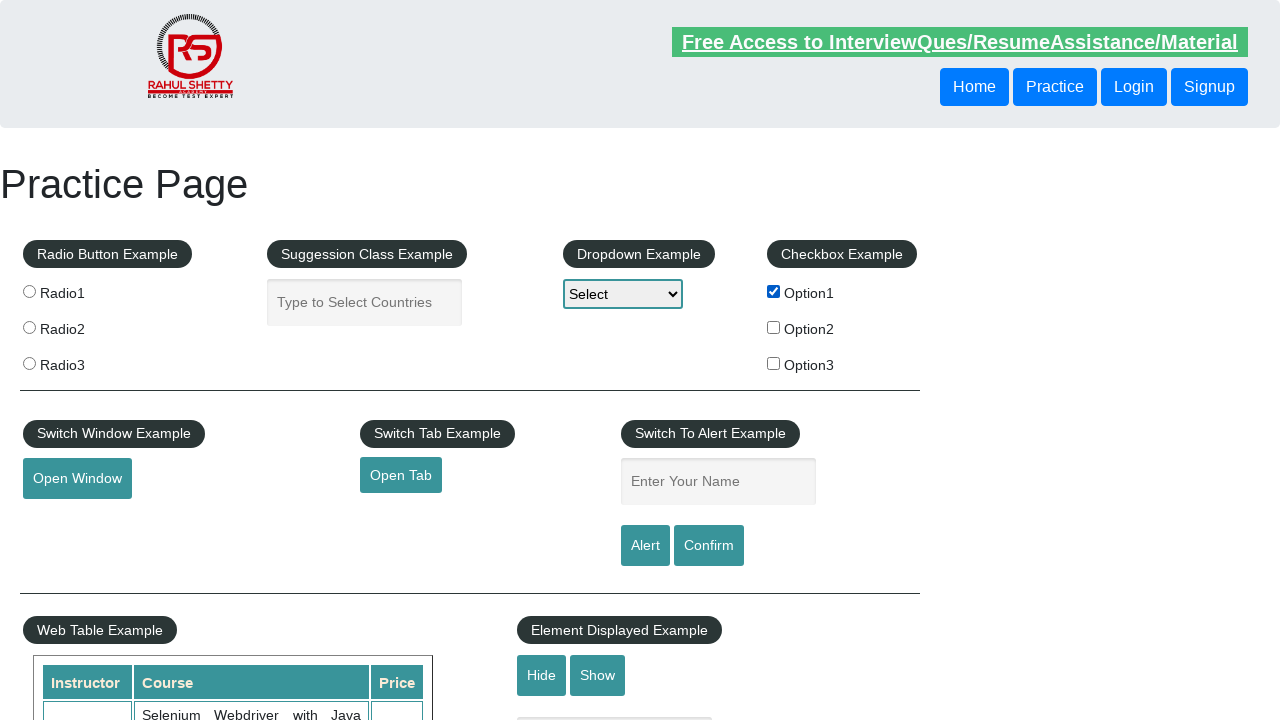

Clicked checkbox 2 of 3 at (774, 327) on input[type='checkbox'] >> nth=1
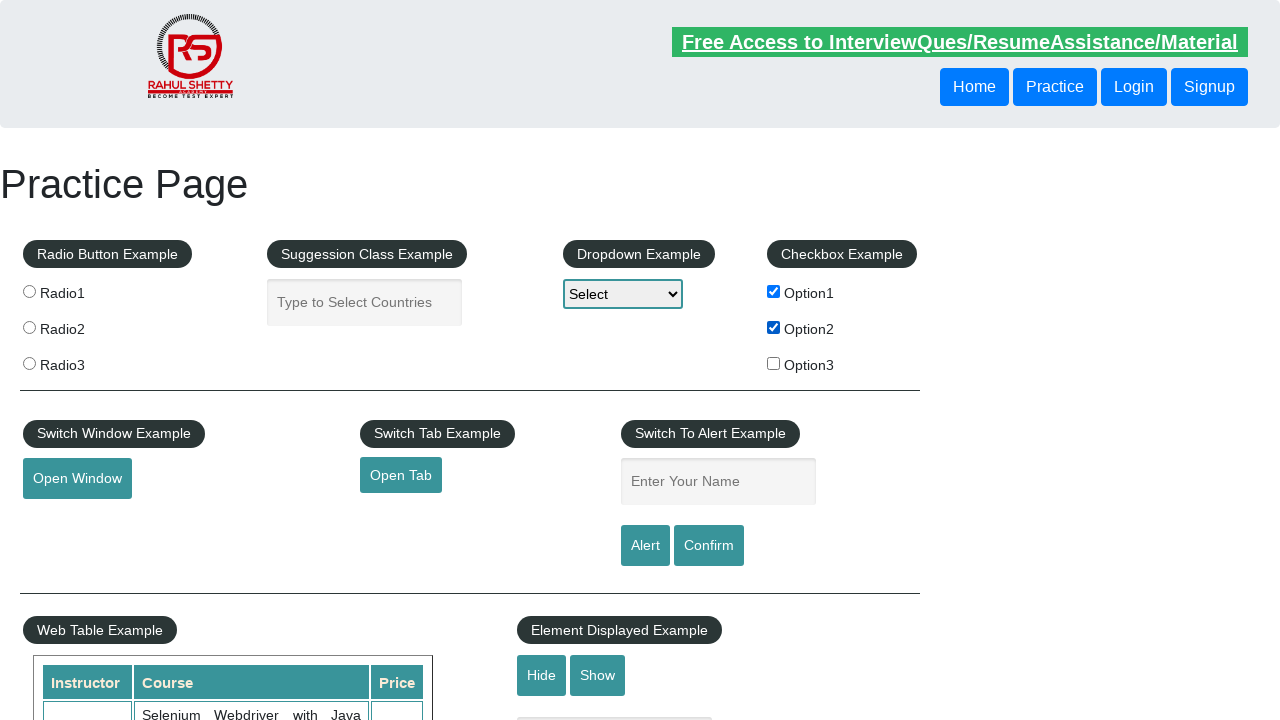

Clicked checkbox 3 of 3 at (774, 363) on input[type='checkbox'] >> nth=2
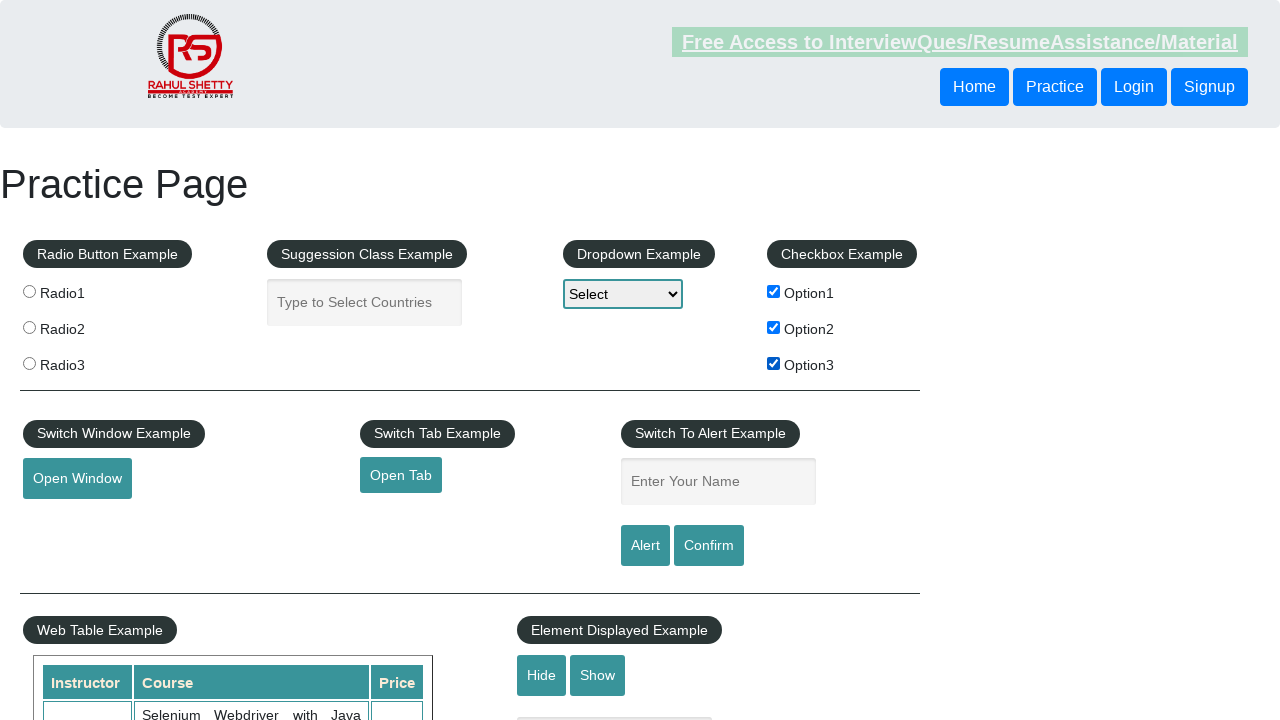

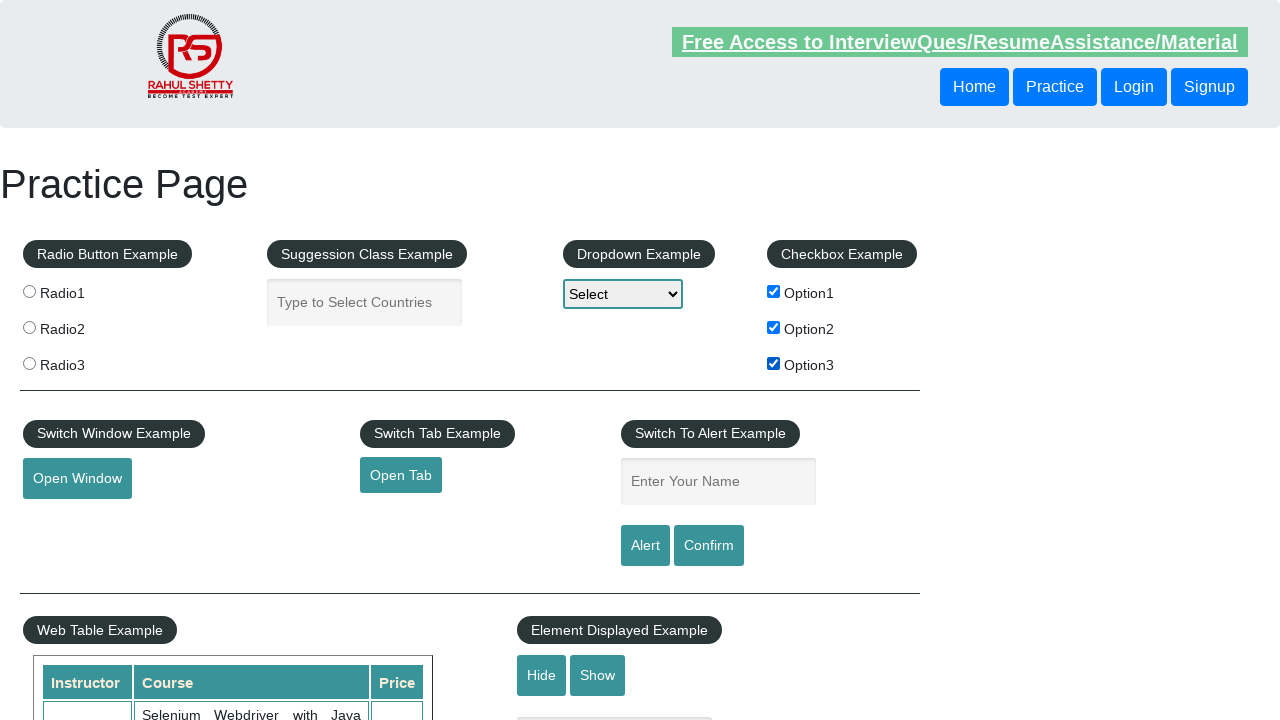